Tests form submission on Formy practice site by filling out form fields and verifying the success confirmation banner appears

Starting URL: https://formy-project.herokuapp.com/form

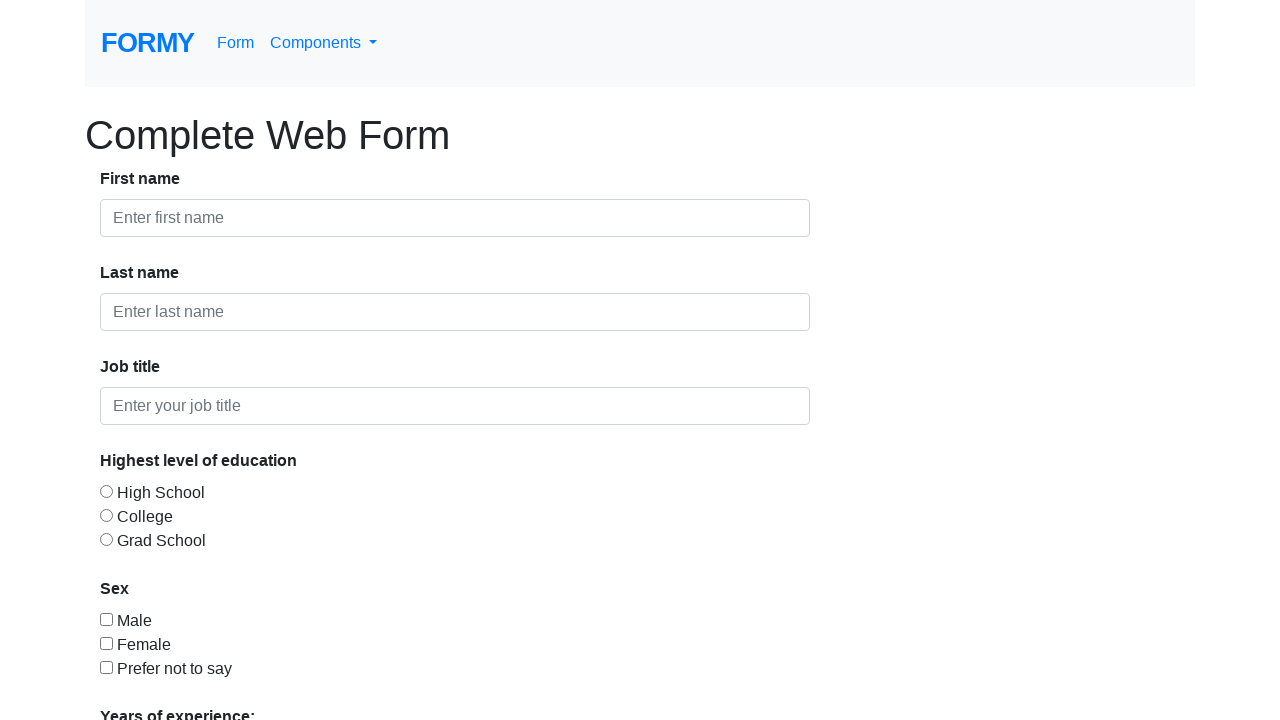

Filled first name field with 'Jennifer' on #first-name
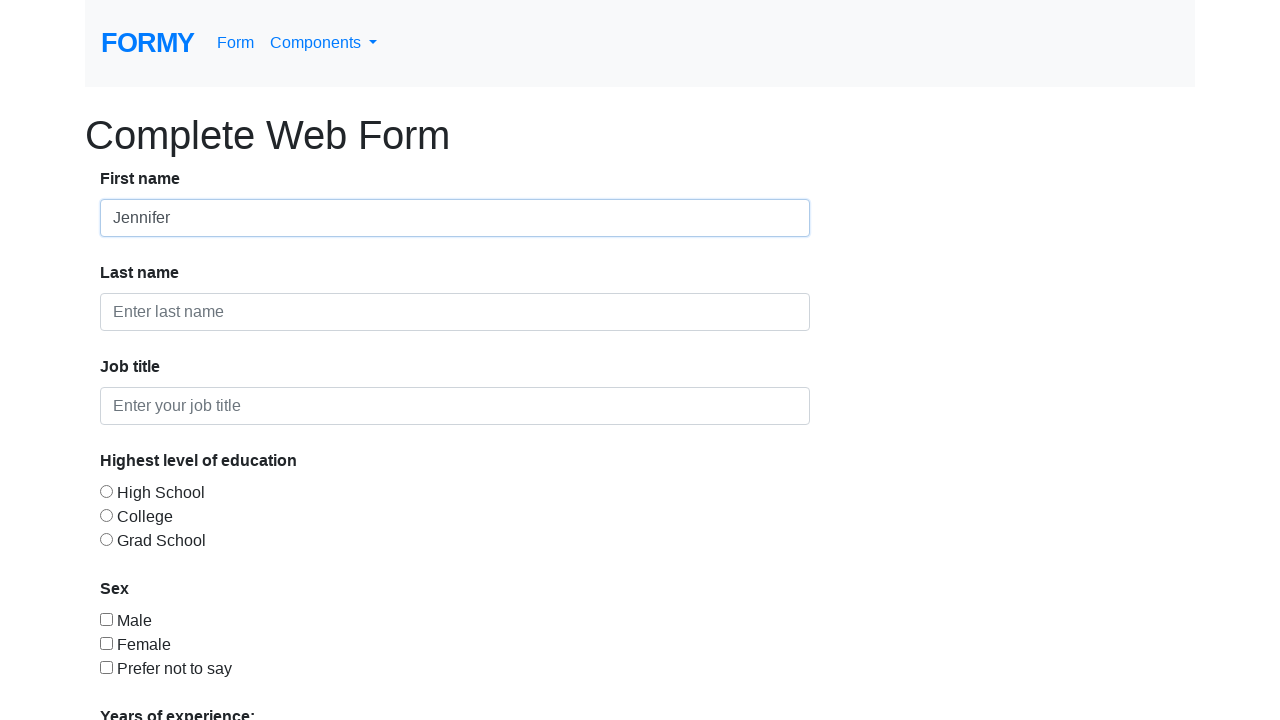

Filled last name field with 'Martinez' on #last-name
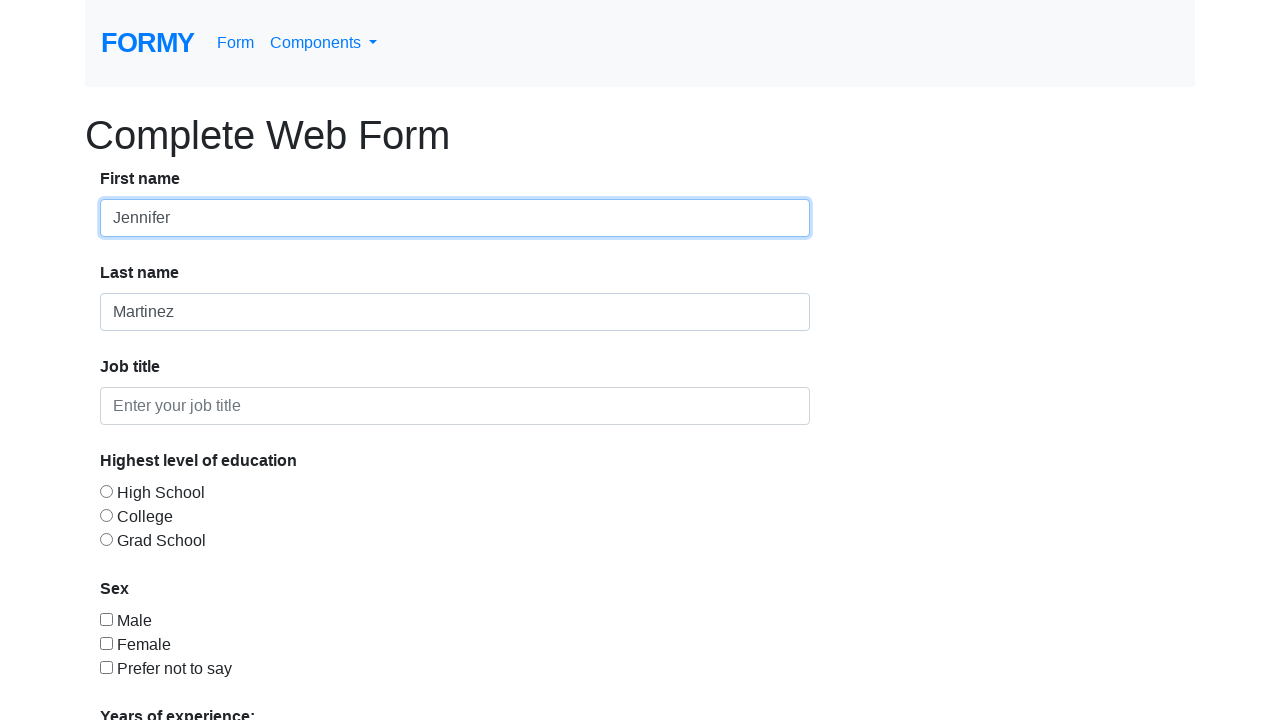

Filled job title field with 'Software Engineer' on #job-title
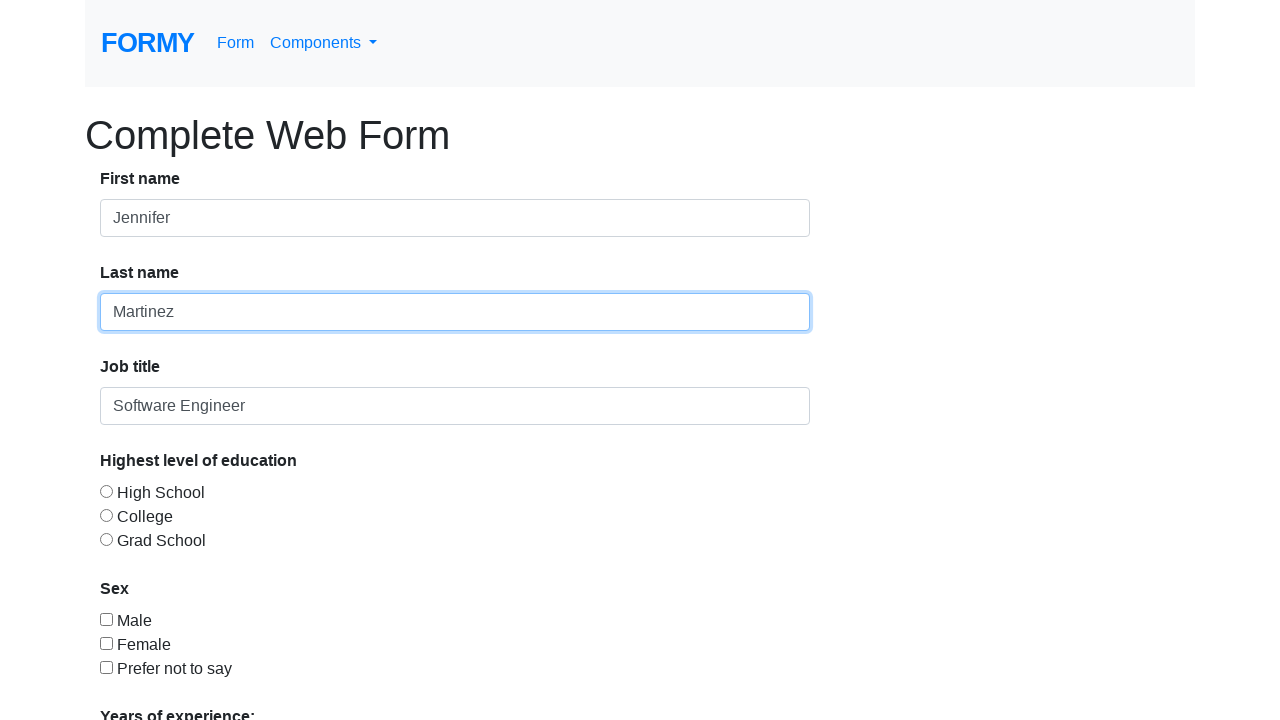

Selected education level radio button at (106, 515) on #radio-button-2
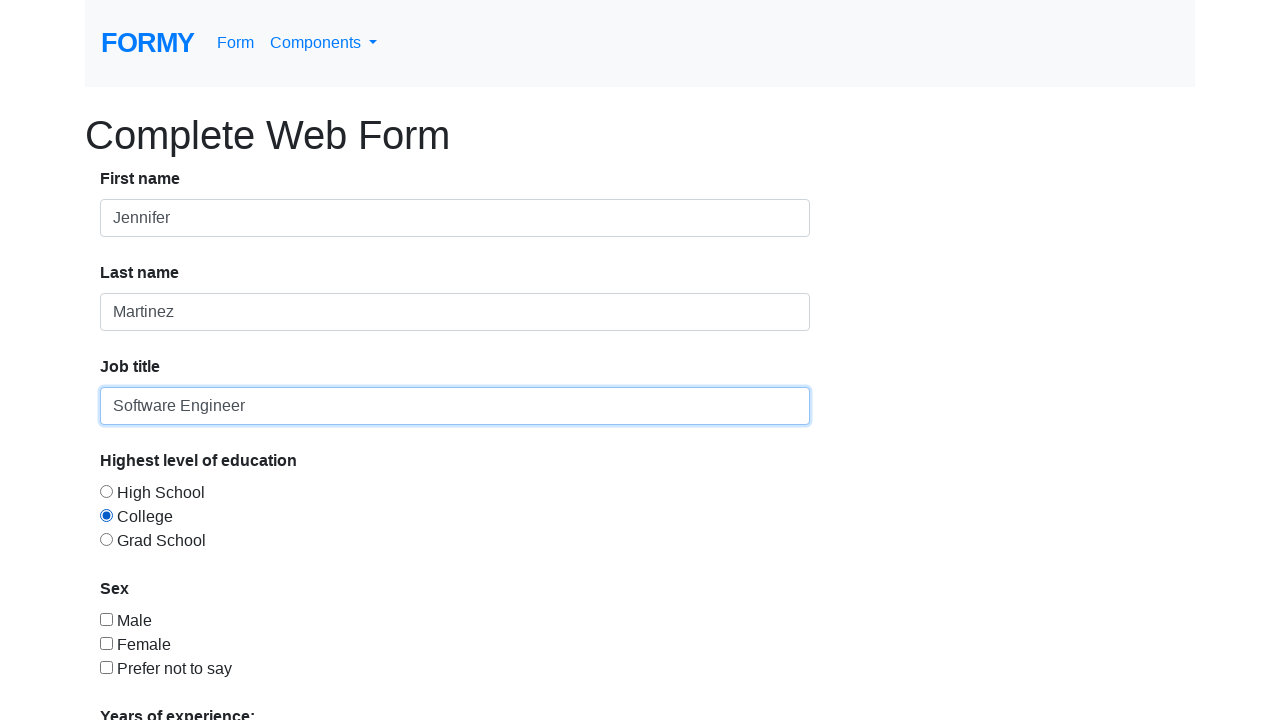

Checked sex checkbox at (106, 619) on #checkbox-1
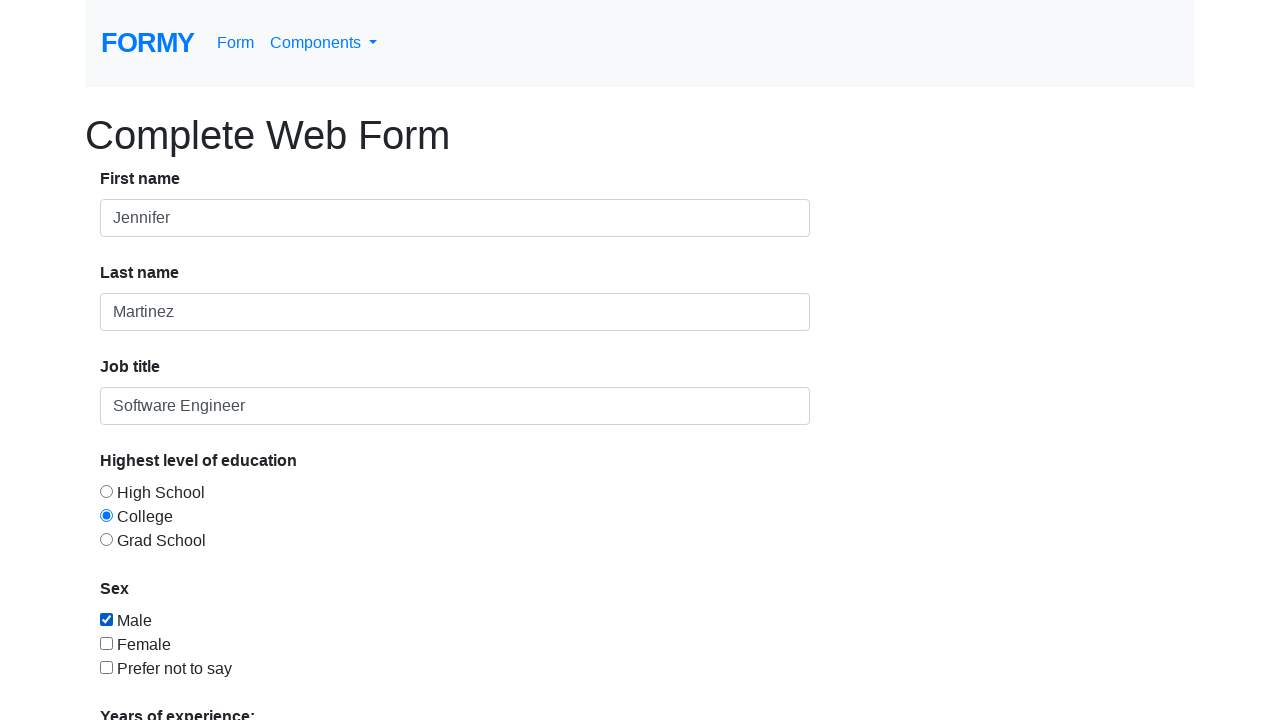

Selected '2-4' years of experience from dropdown on select#select-menu
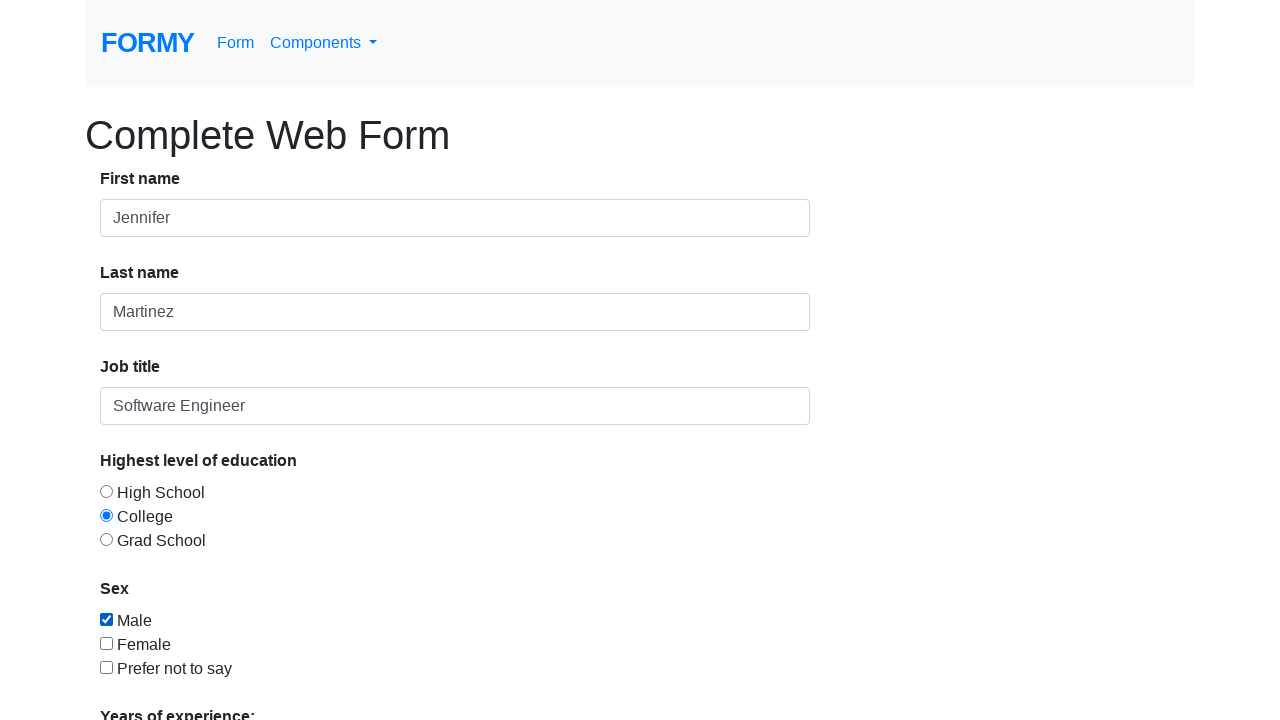

Filled date field with '03/15/2024' on #datepicker
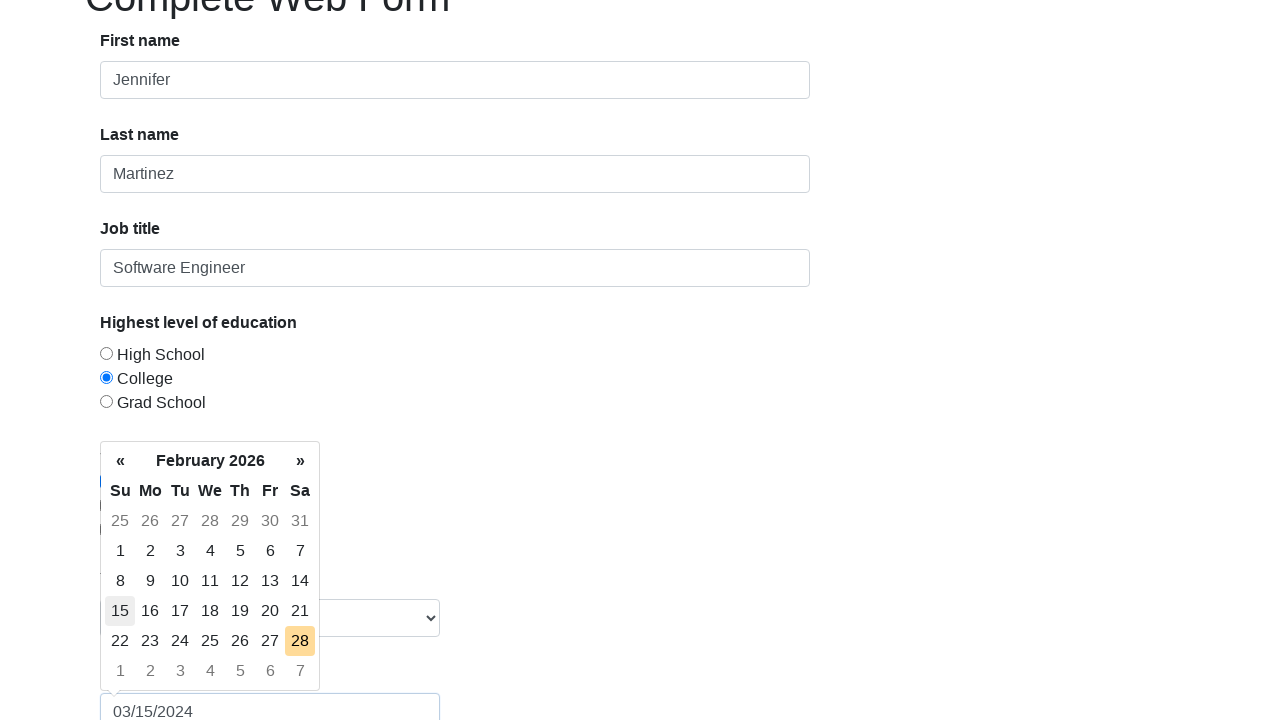

Clicked submit button to submit form at (148, 680) on .btn-primary
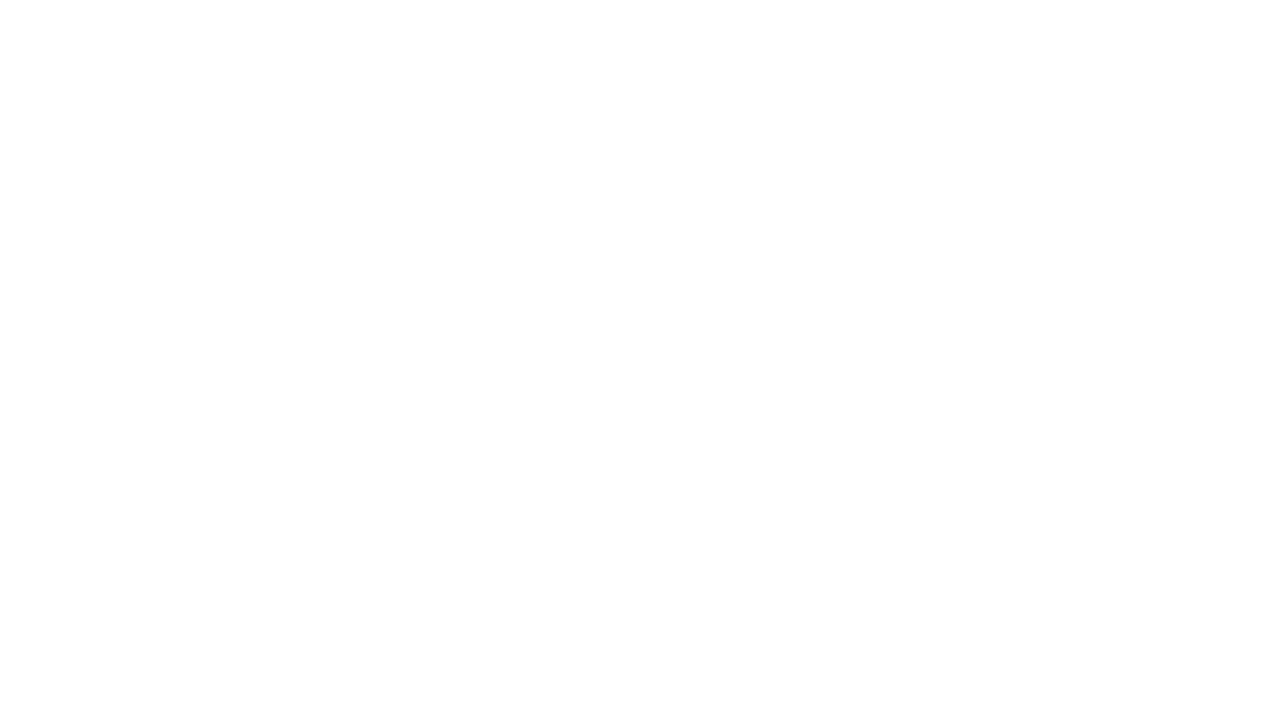

Success alert banner appeared
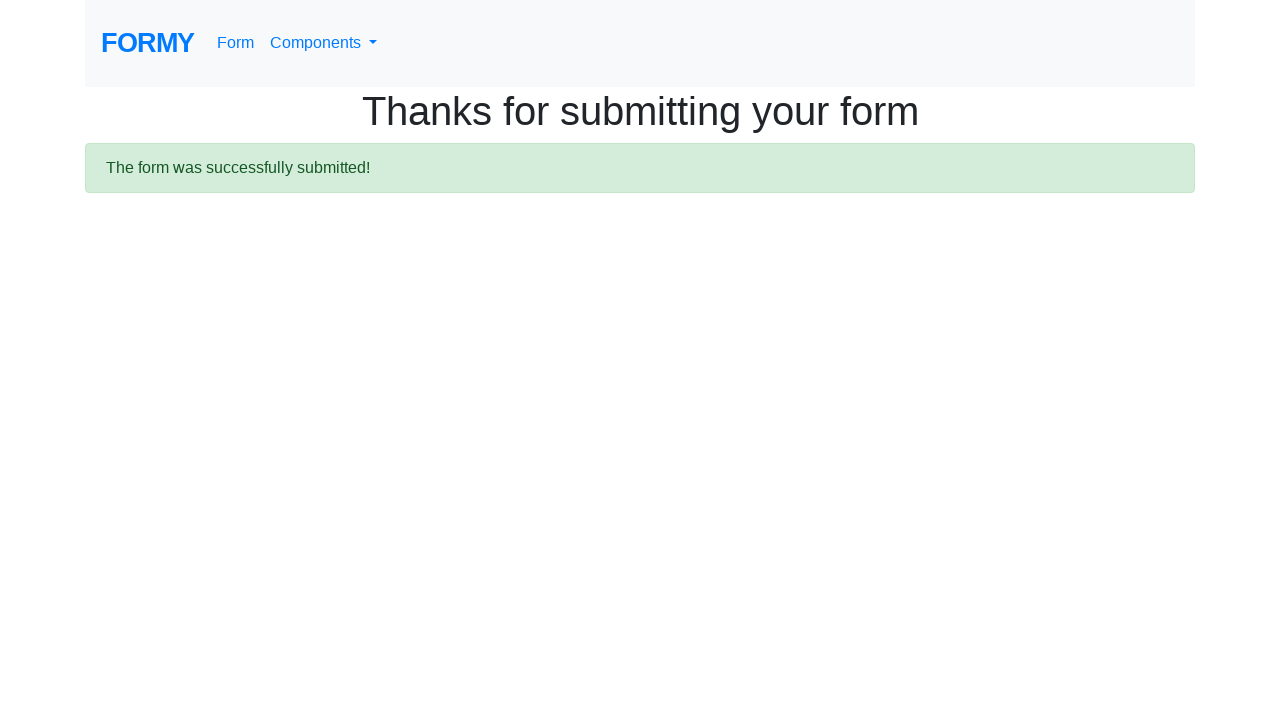

Retrieved success alert text content
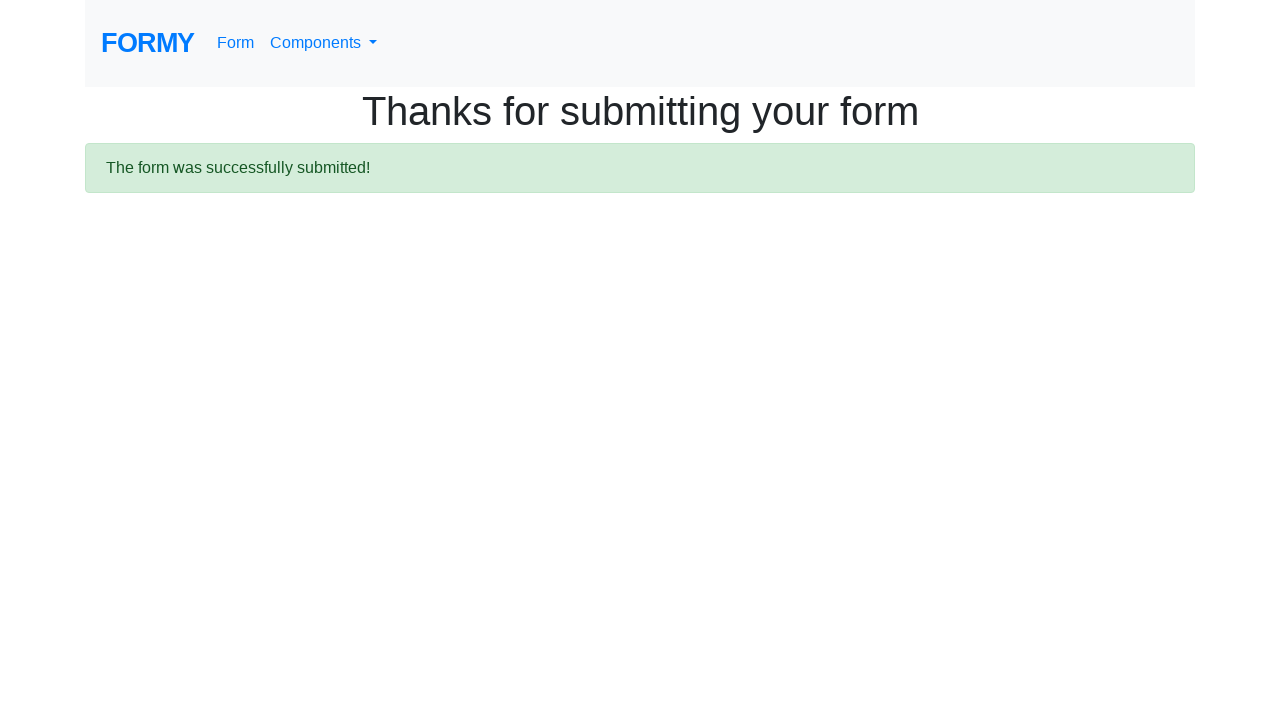

Verified success message 'The form was successfully submitted!' is displayed
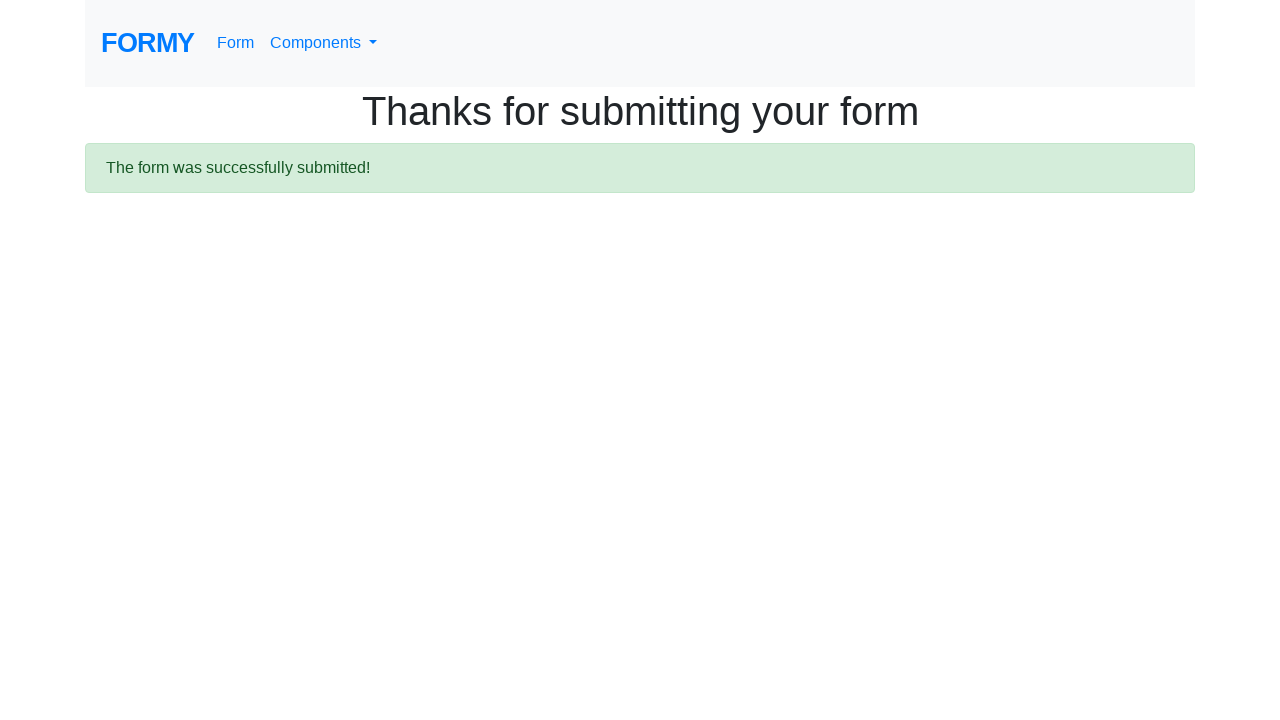

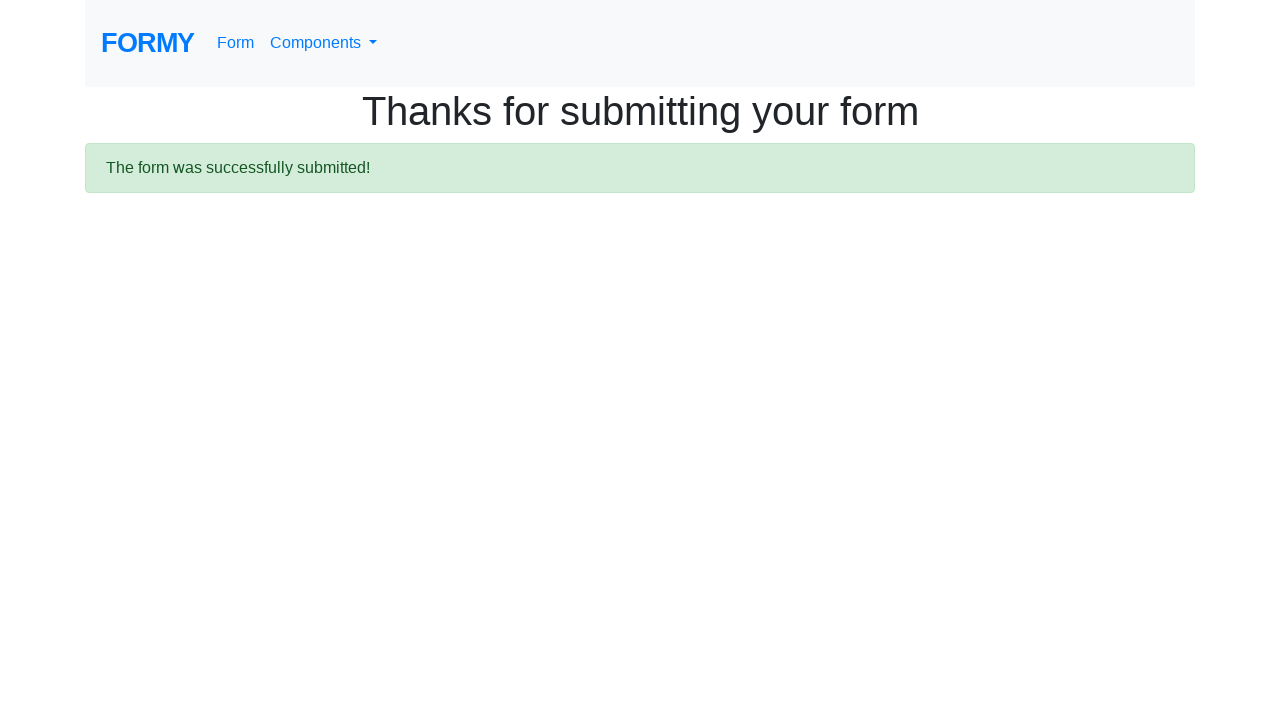